Navigates to DemoBlaze website and locates the Laptops element along with various related elements using XPath axes relationships

Starting URL: https://www.demoblaze.com/

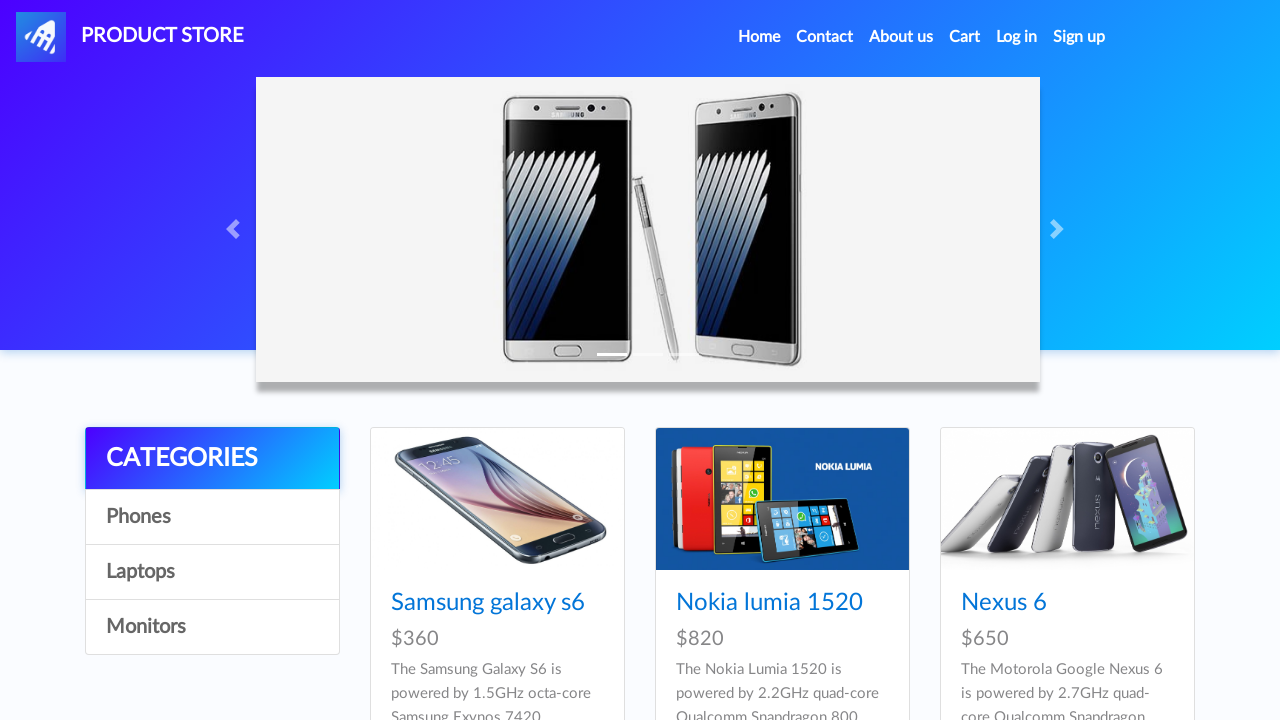

Waited for Laptops element to be visible
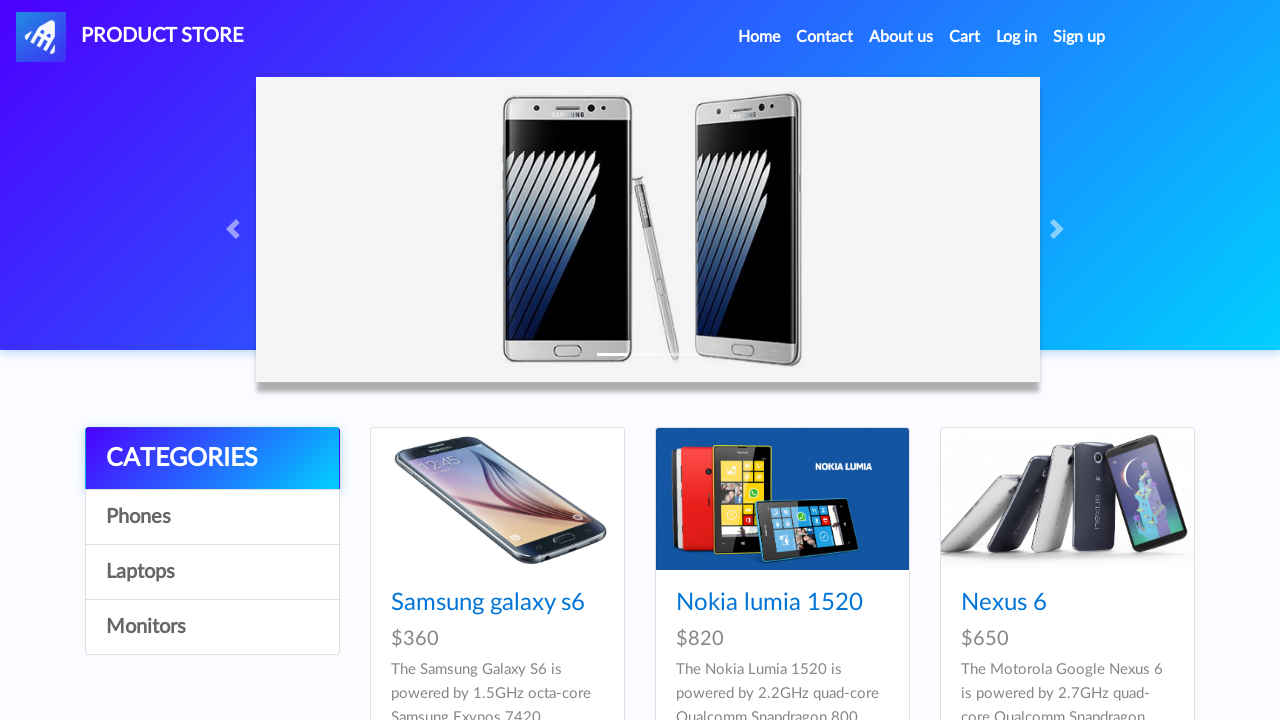

Located the Laptops element
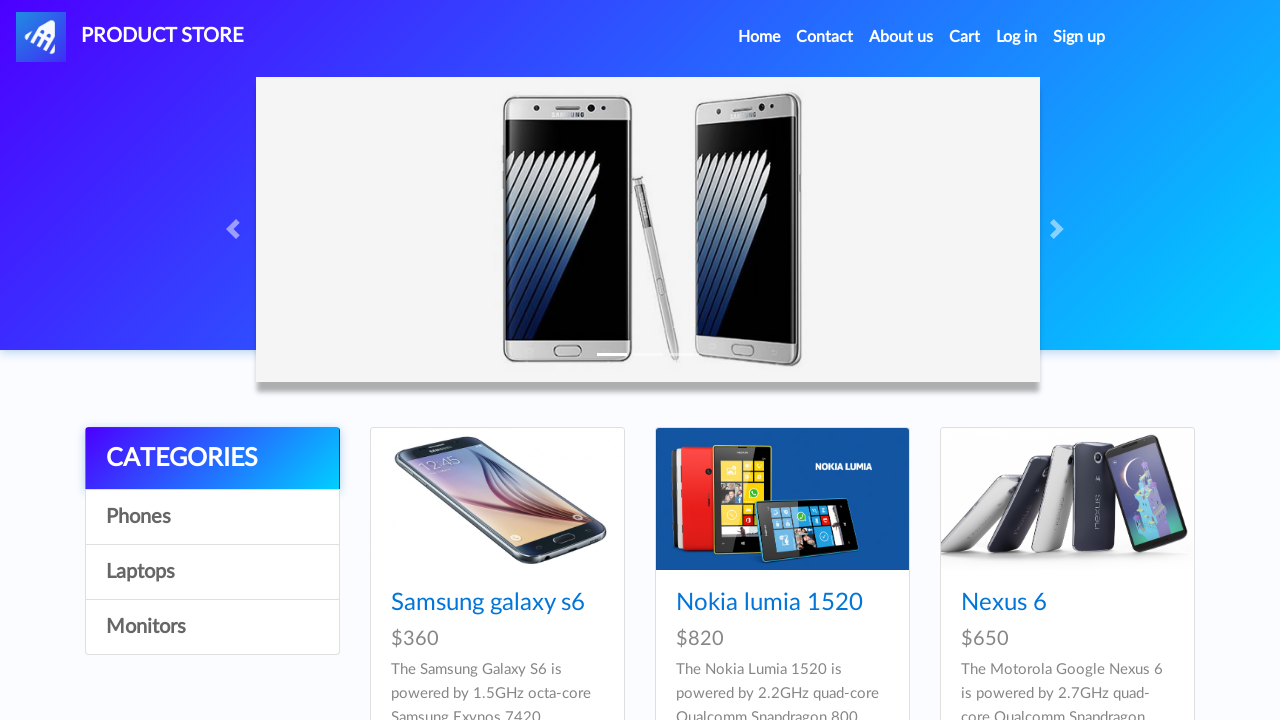

Found all following sibling elements of Laptops
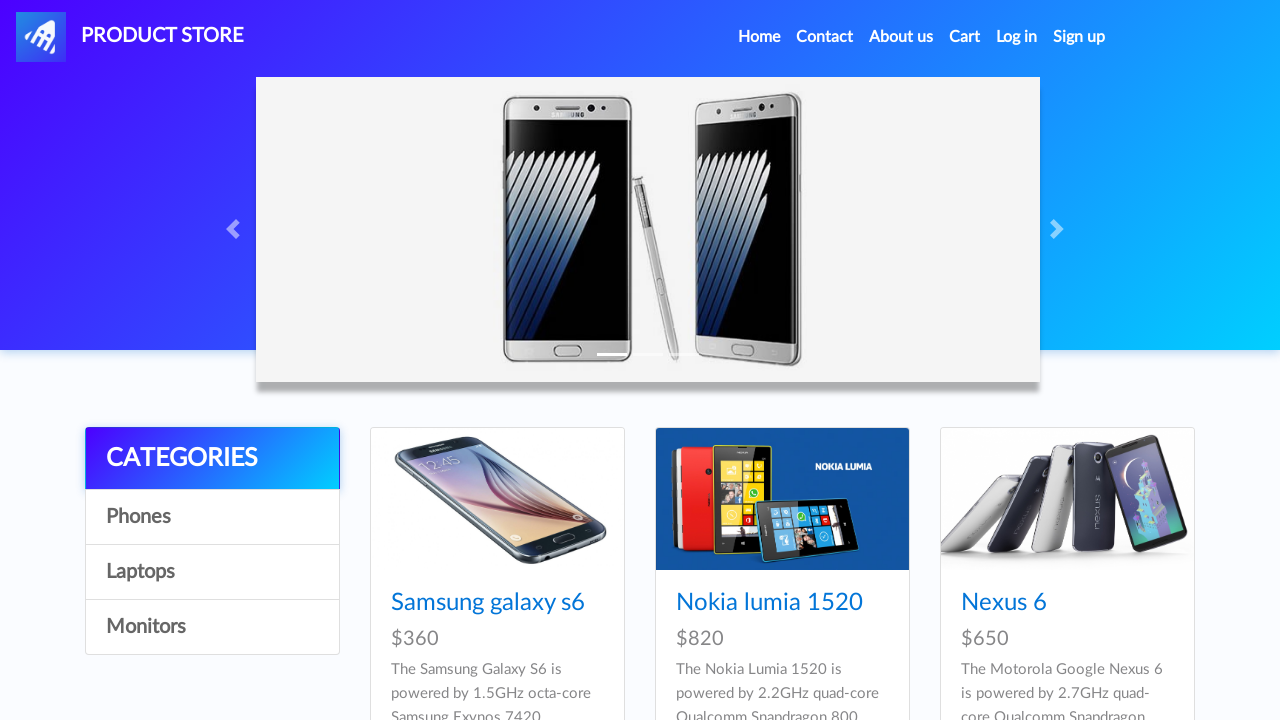

Found parent elements of Laptops
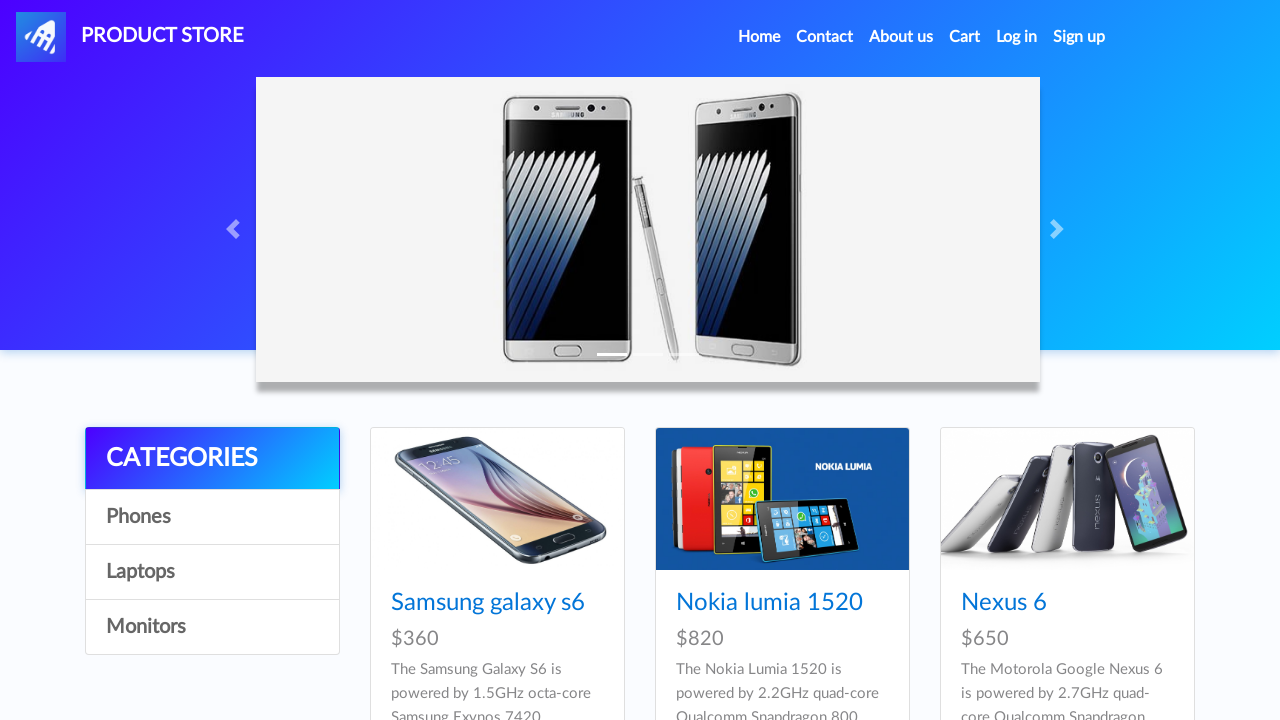

Found all ancestor elements of Laptops
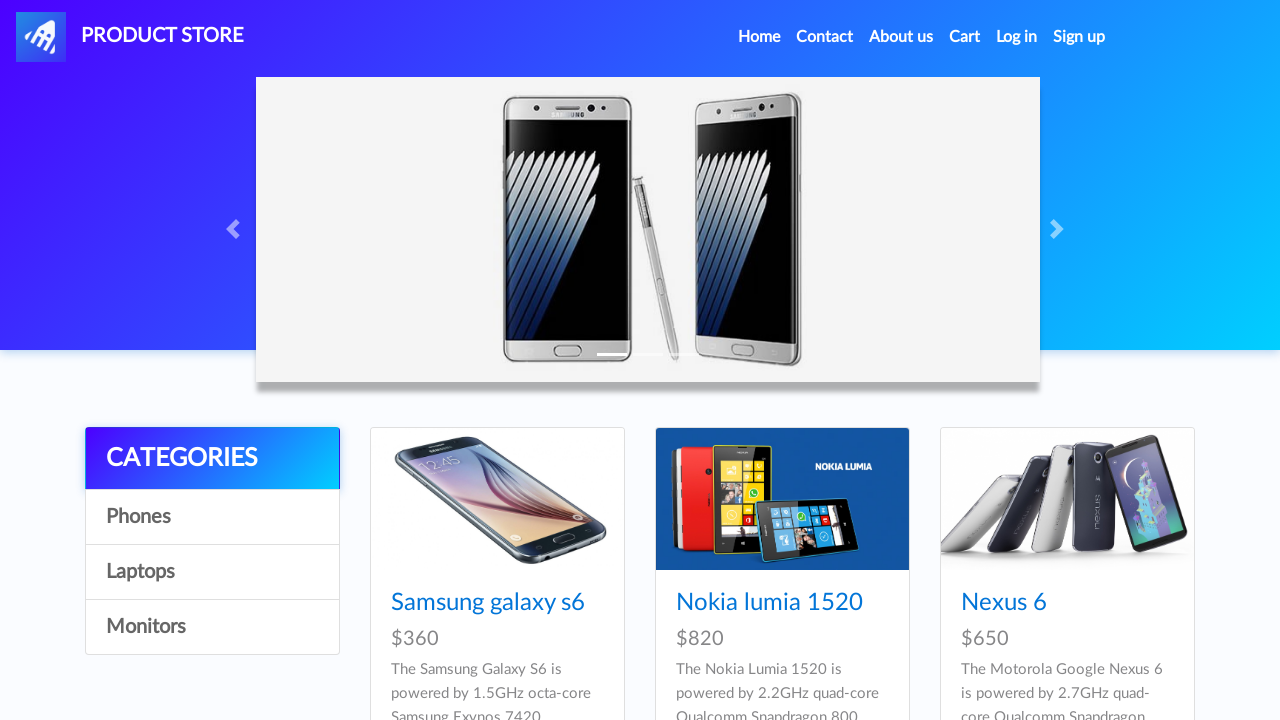

Found all following elements of Laptops
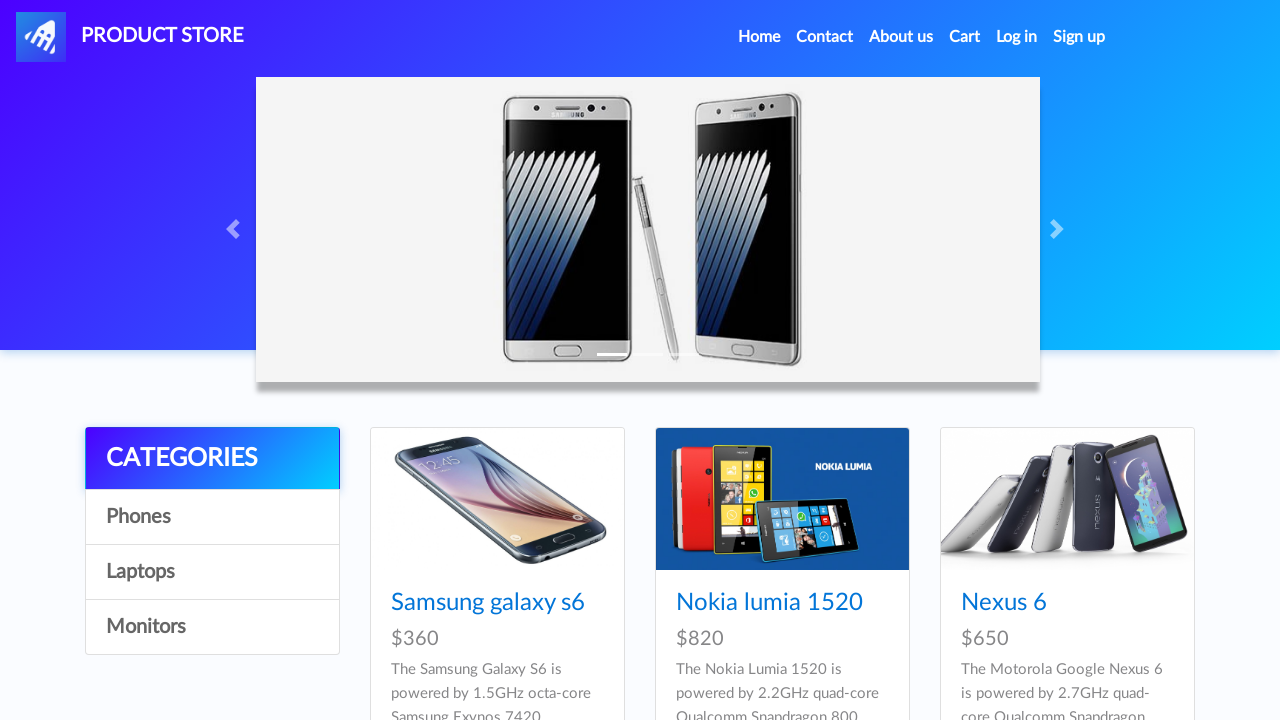

Found all preceding elements of Laptops
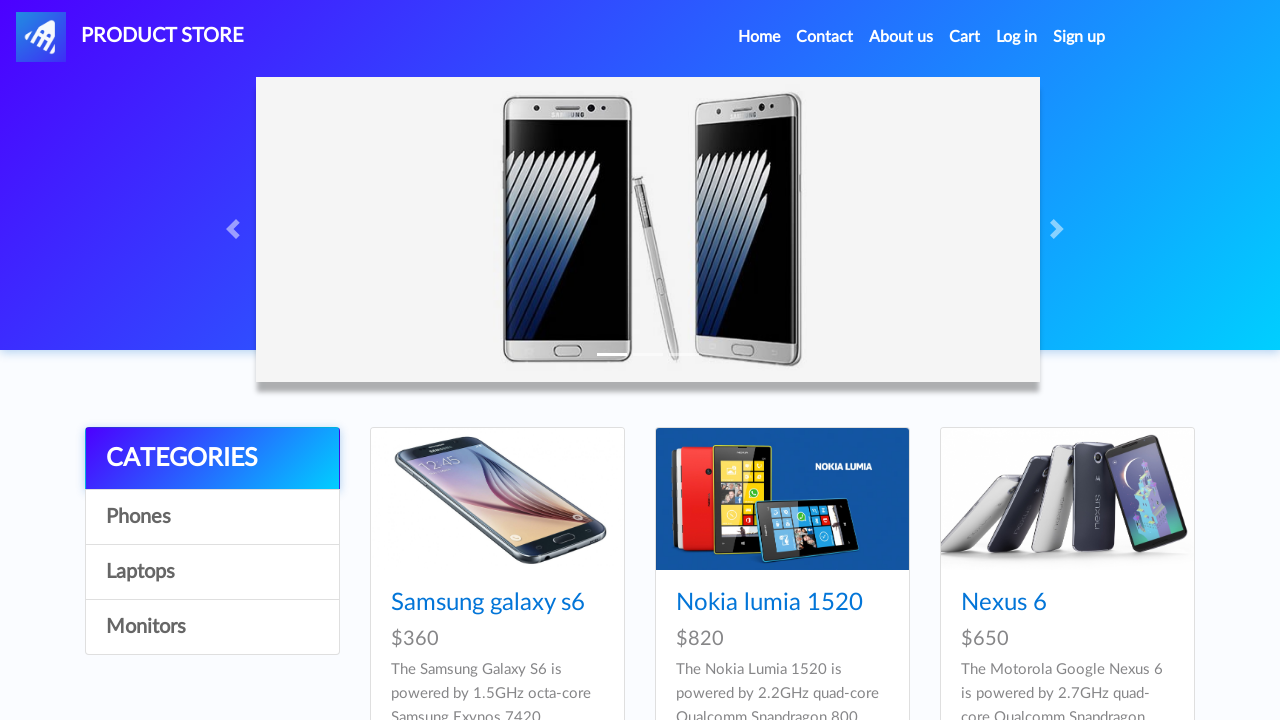

Found all preceding sibling elements of Laptops
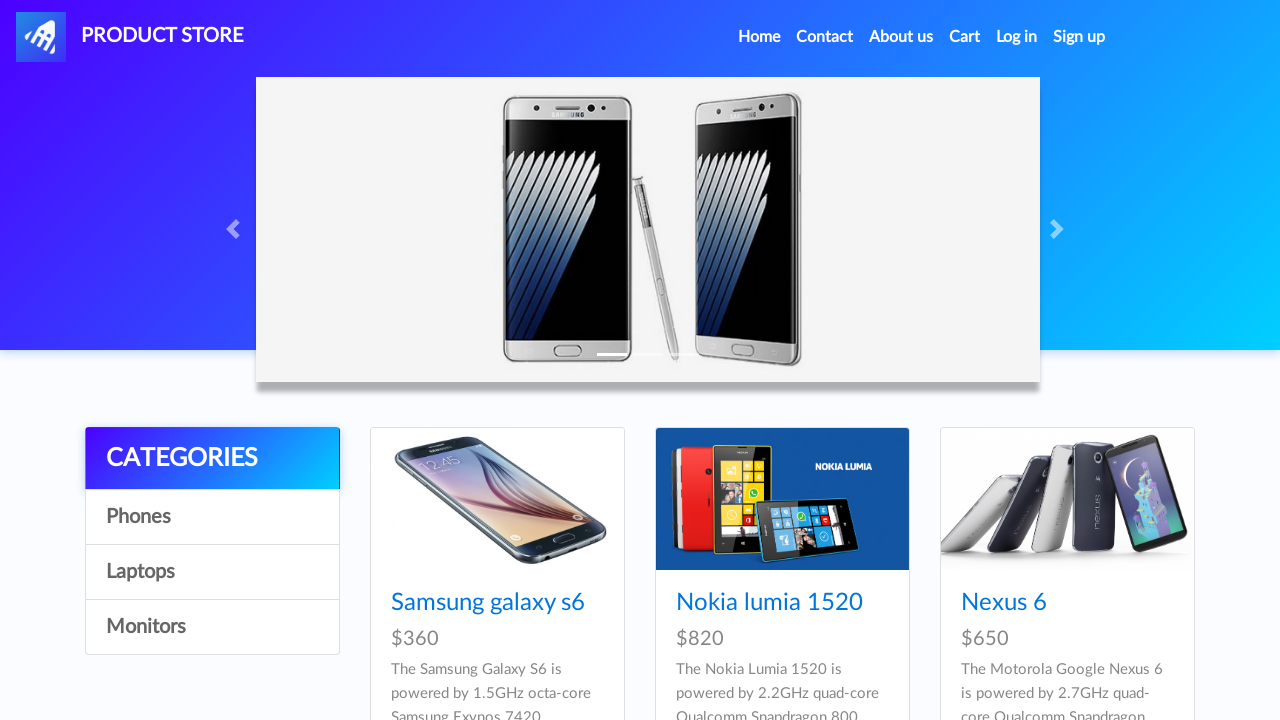

Found all descendant elements of Laptops ancestors
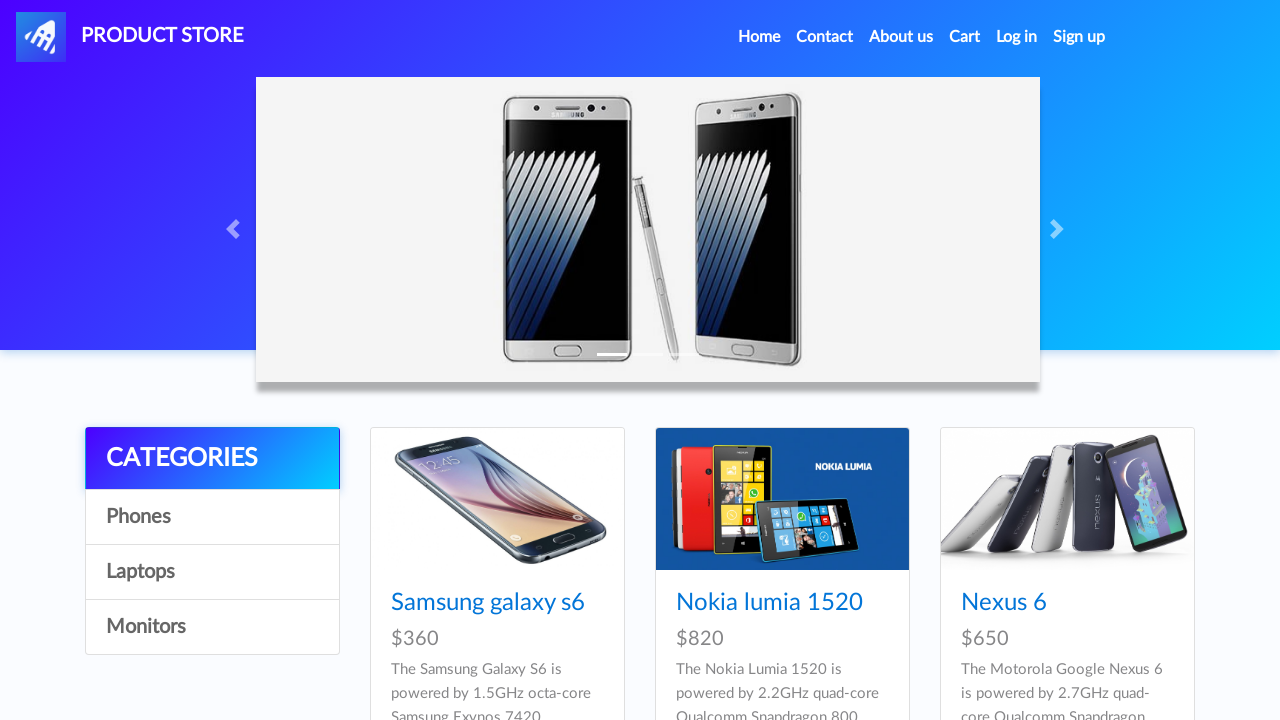

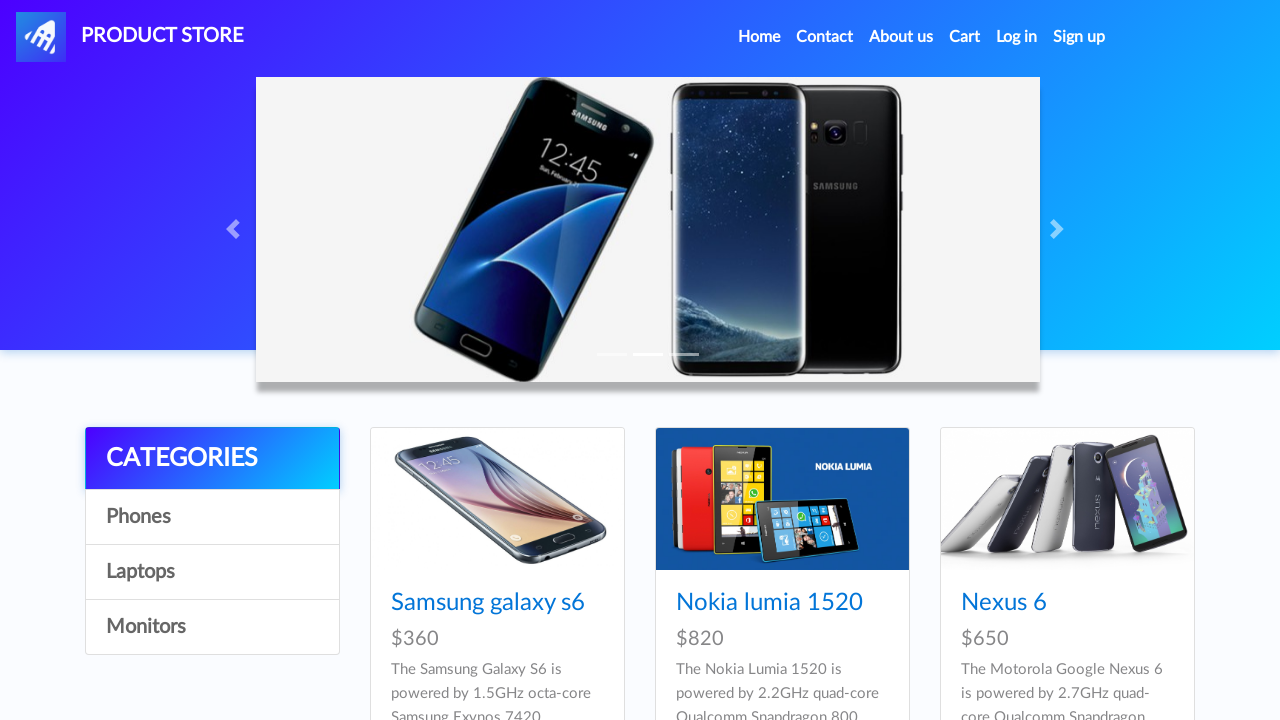